Tests browser window handling by clicking a button that opens a new tab, switching to the new tab to get its title, then switching back to the parent window.

Starting URL: https://demo.automationtesting.in/Windows.html

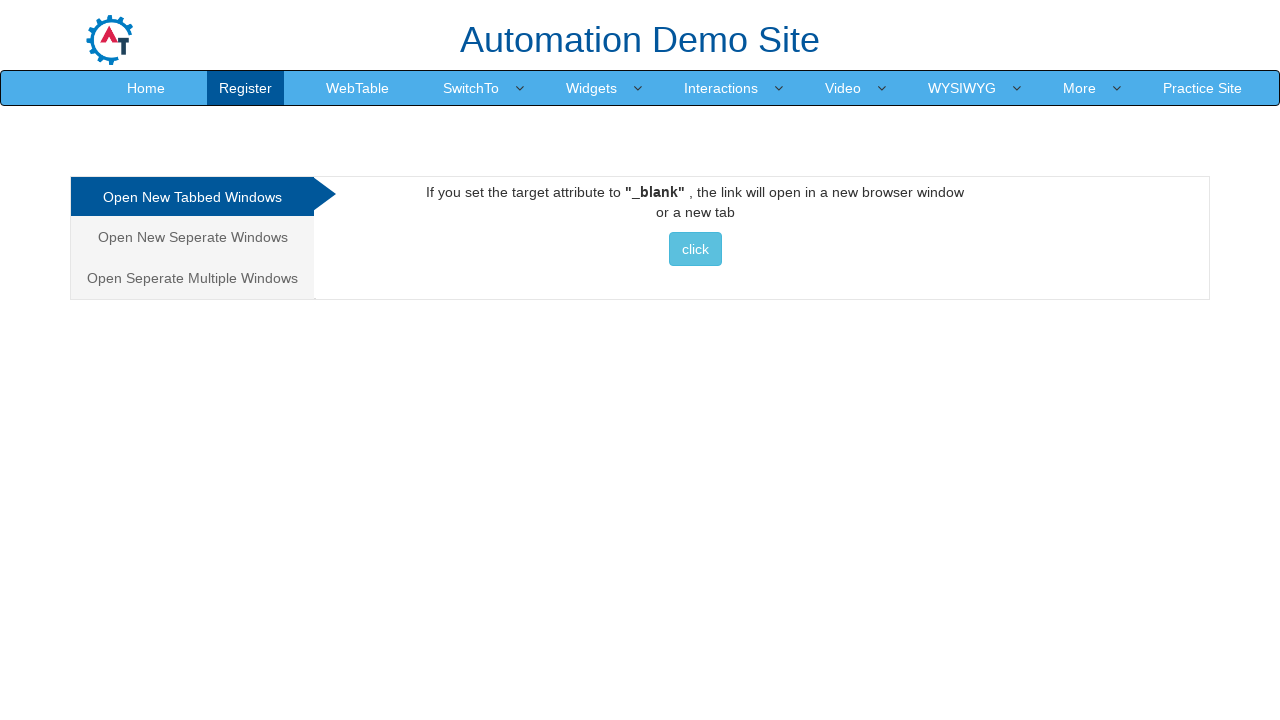

Clicked button in Tabbed section to open new window/tab at (695, 249) on div#Tabbed a button
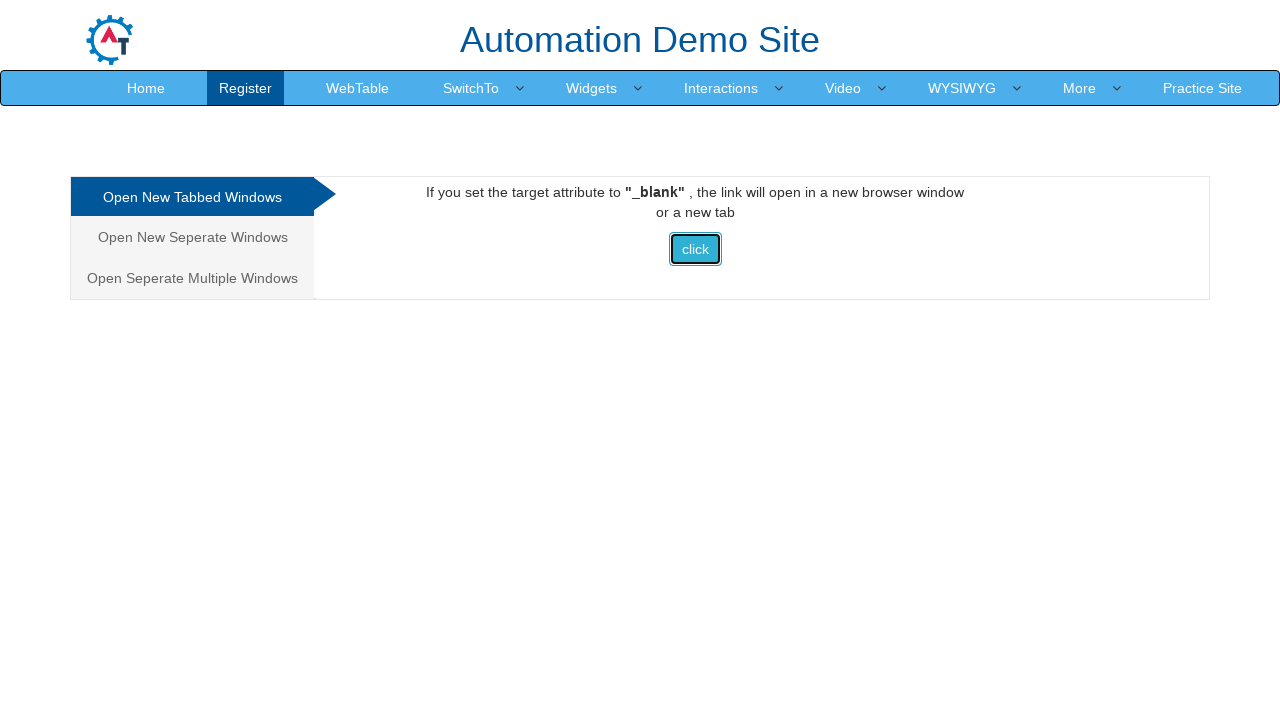

New page opened and captured in context at (695, 249) on div#Tabbed a button
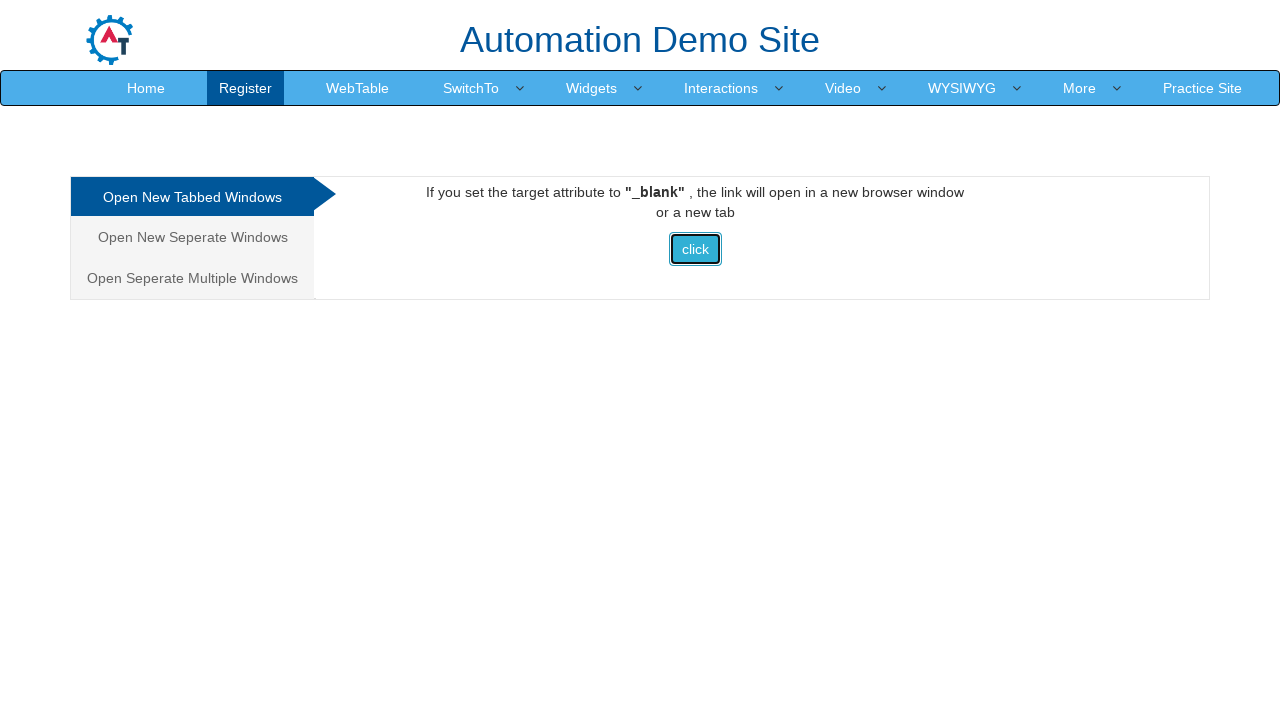

Retrieved new page object from context
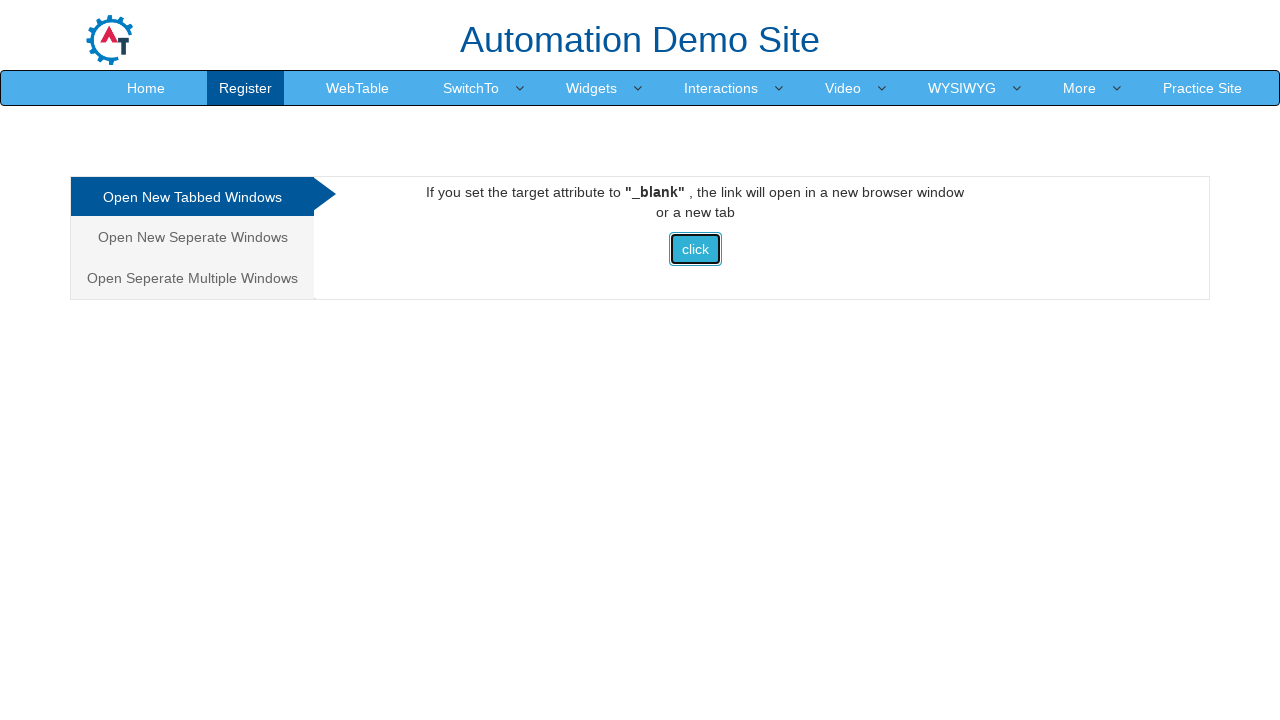

New page finished loading
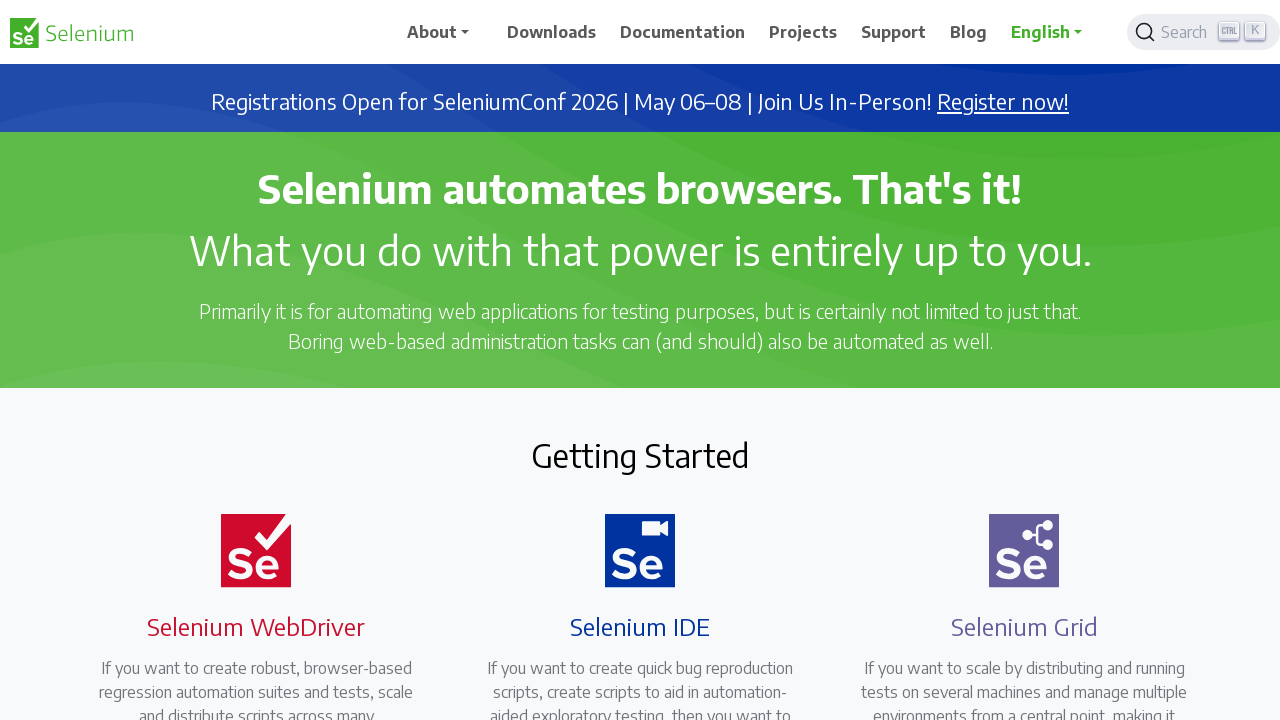

Retrieved new page title: Selenium
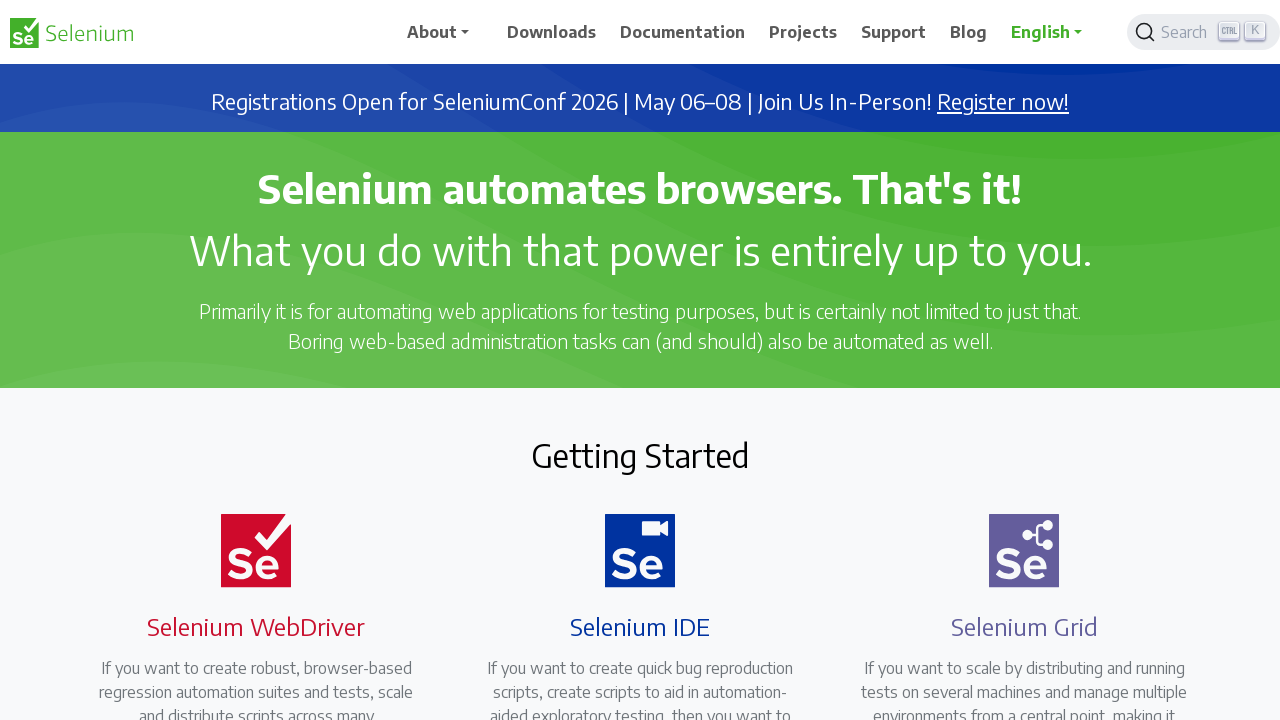

Retrieved parent page title: Frames & windows
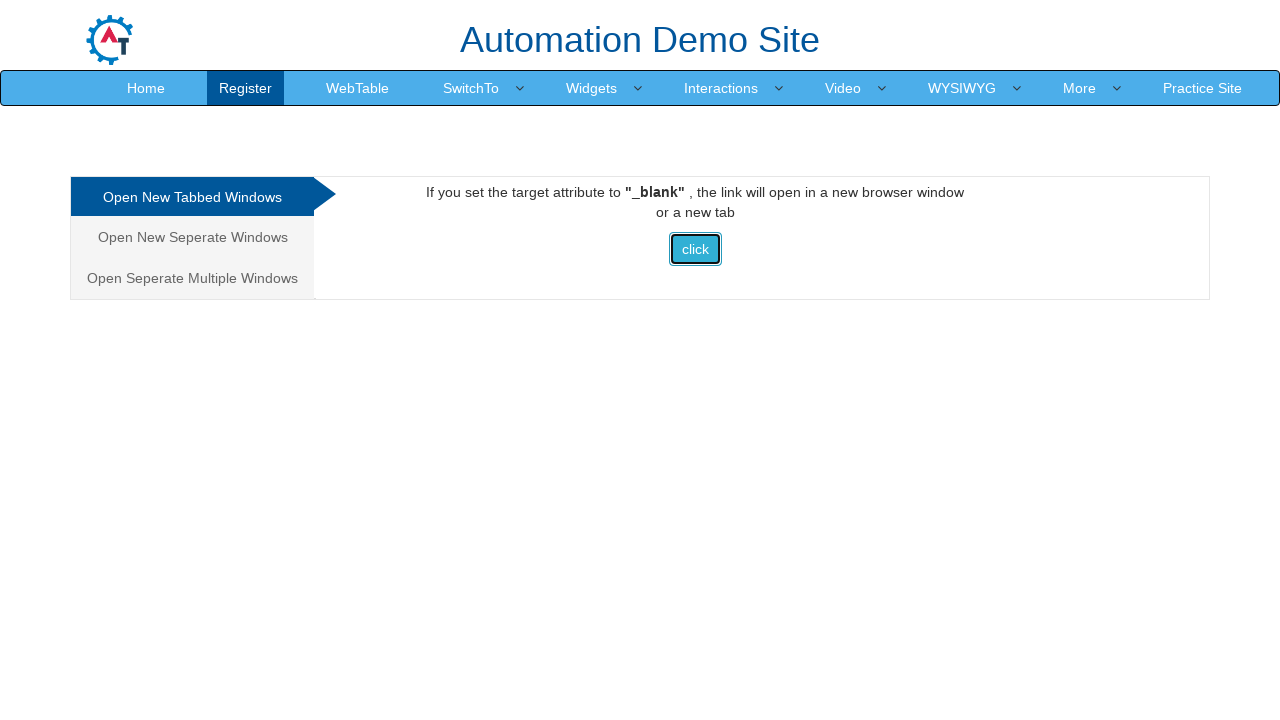

Closed the new page, switched back to parent window
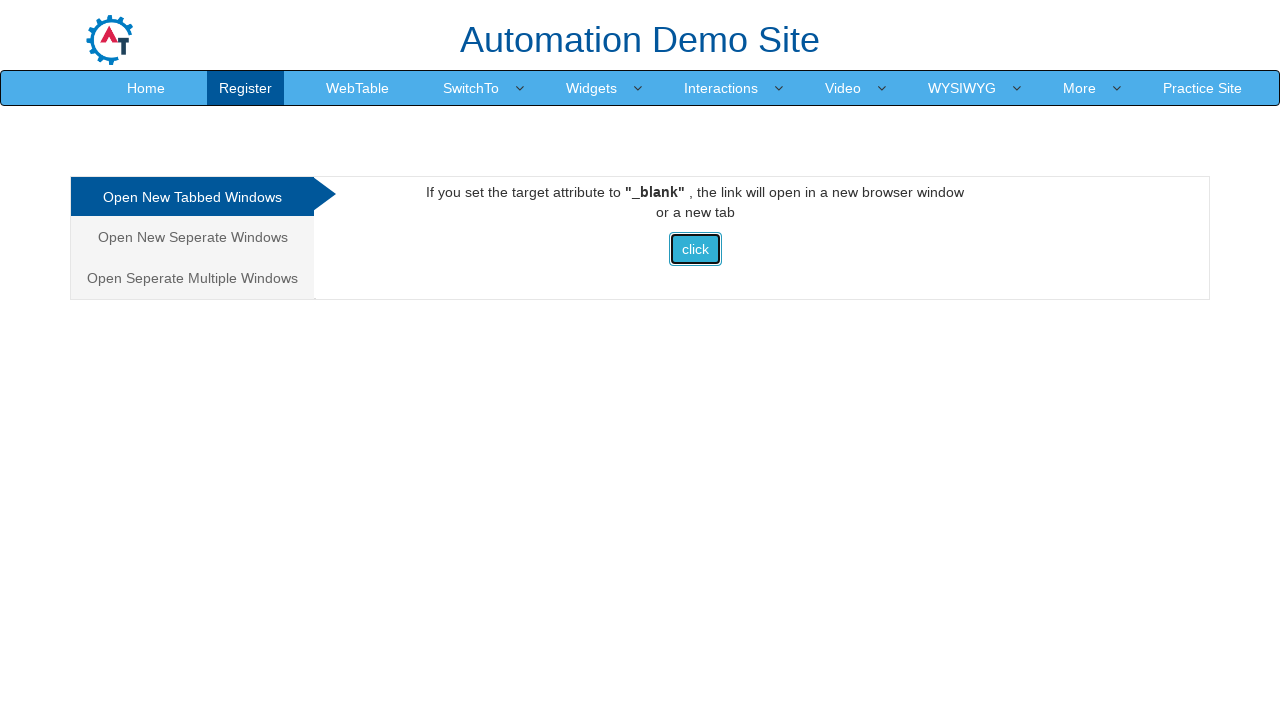

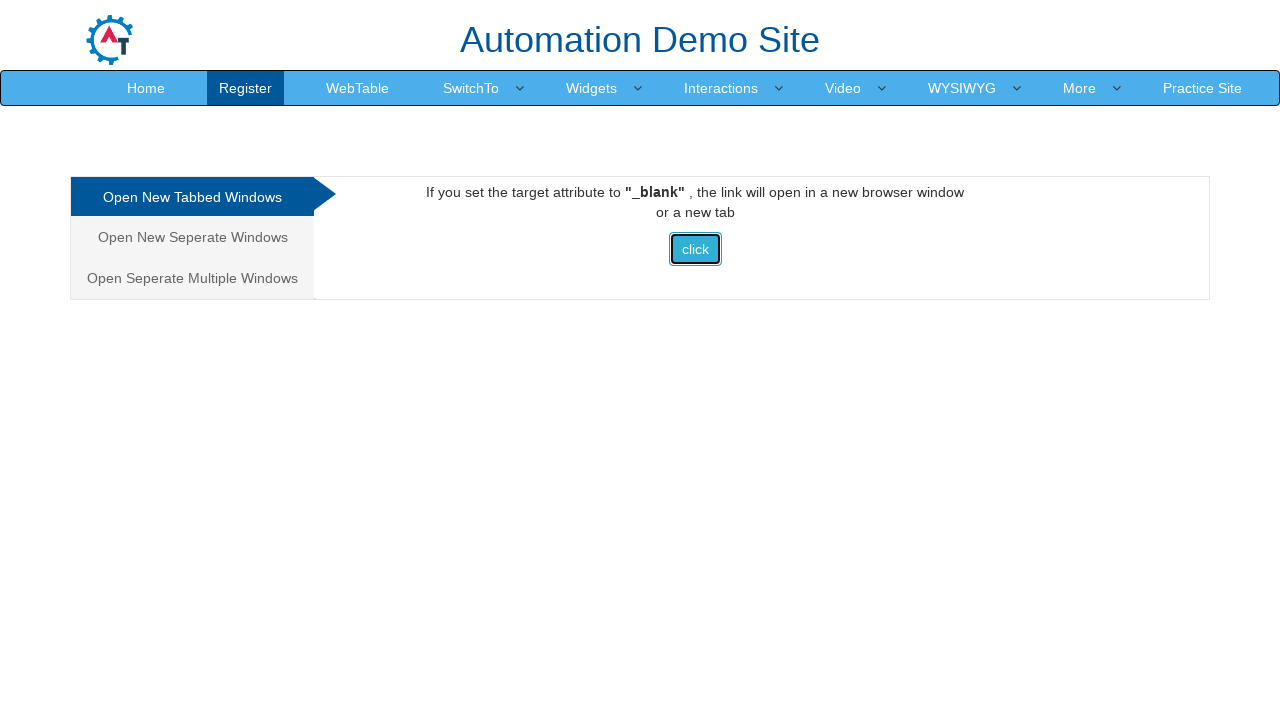